Tests a signup form by filling in first name, last name, and email fields, then submitting the form

Starting URL: http://secure-retreat-92358.herokuapp.com/

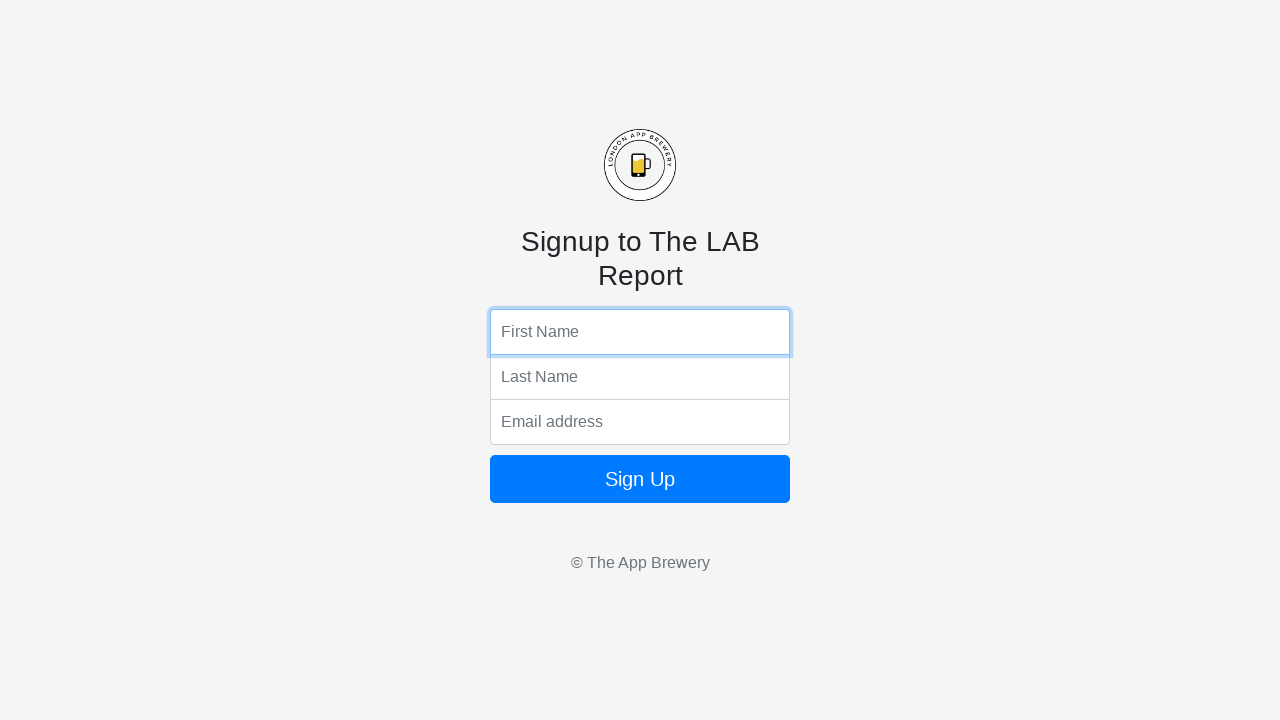

Filled first name field with 'bruna' on input[name='fName']
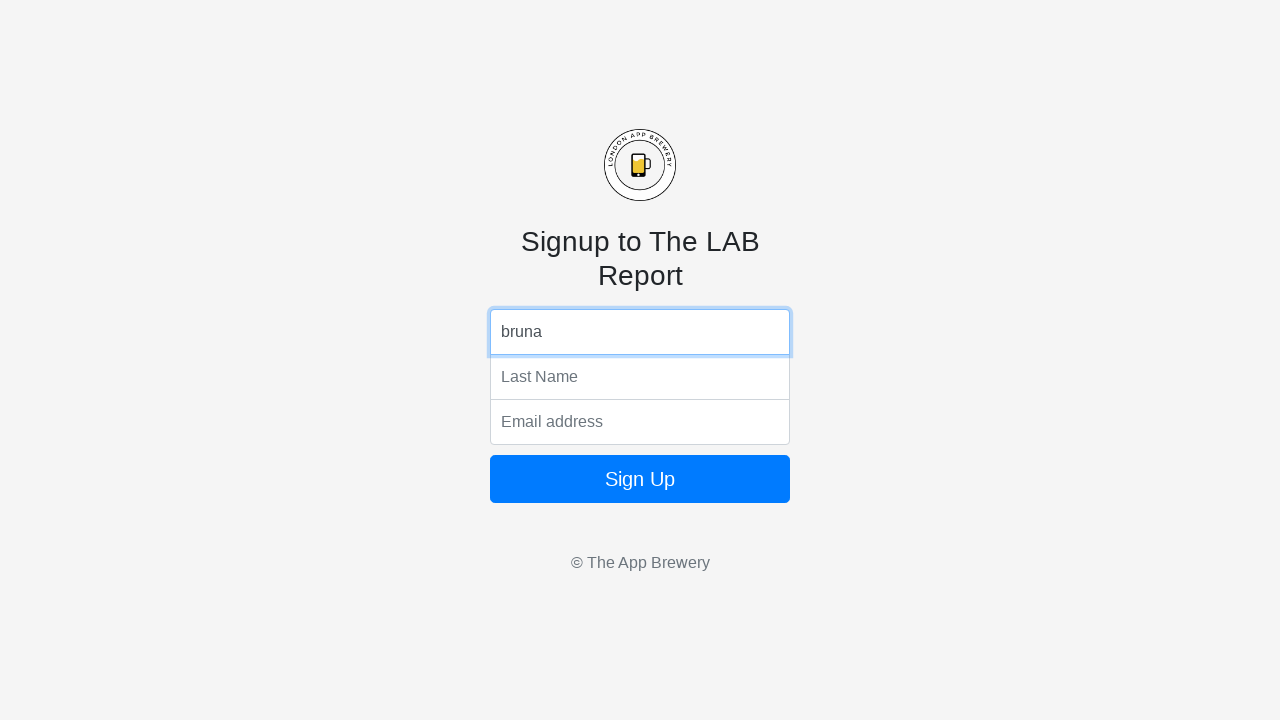

Filled last name field with 'teste' on input[name='lName']
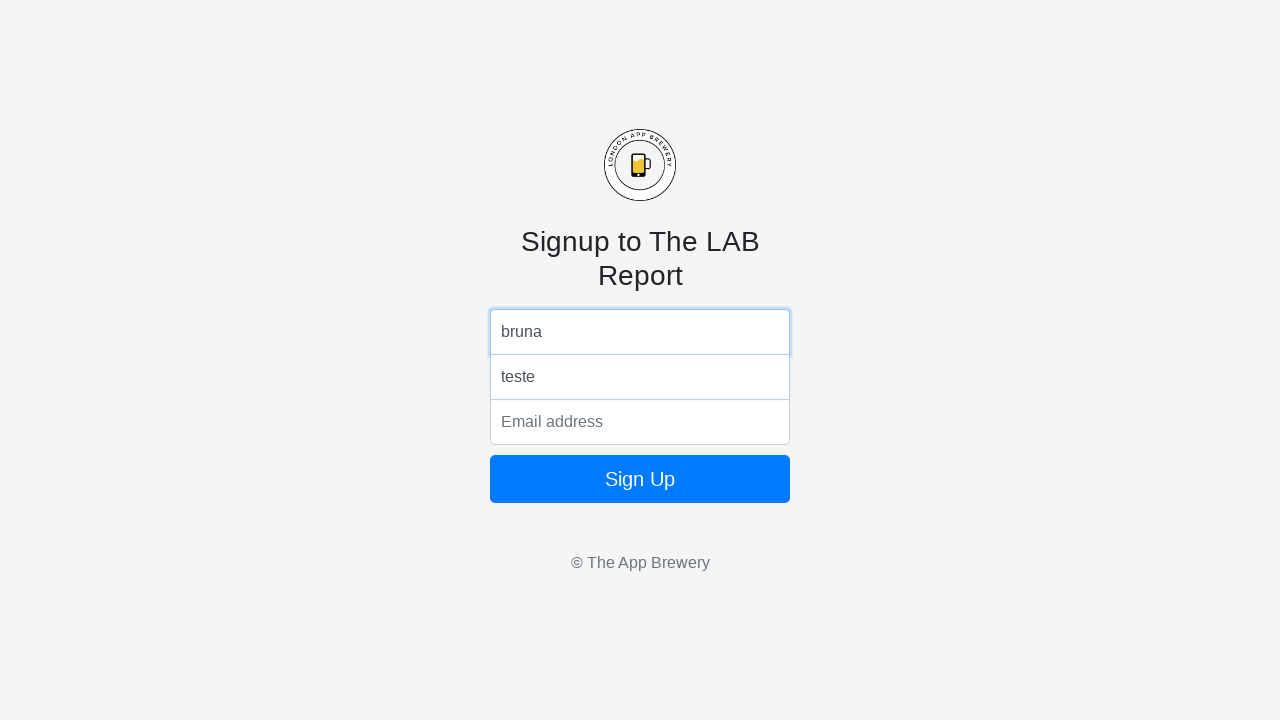

Filled email field with 'bruna.teste@gmail.com' on input[name='email']
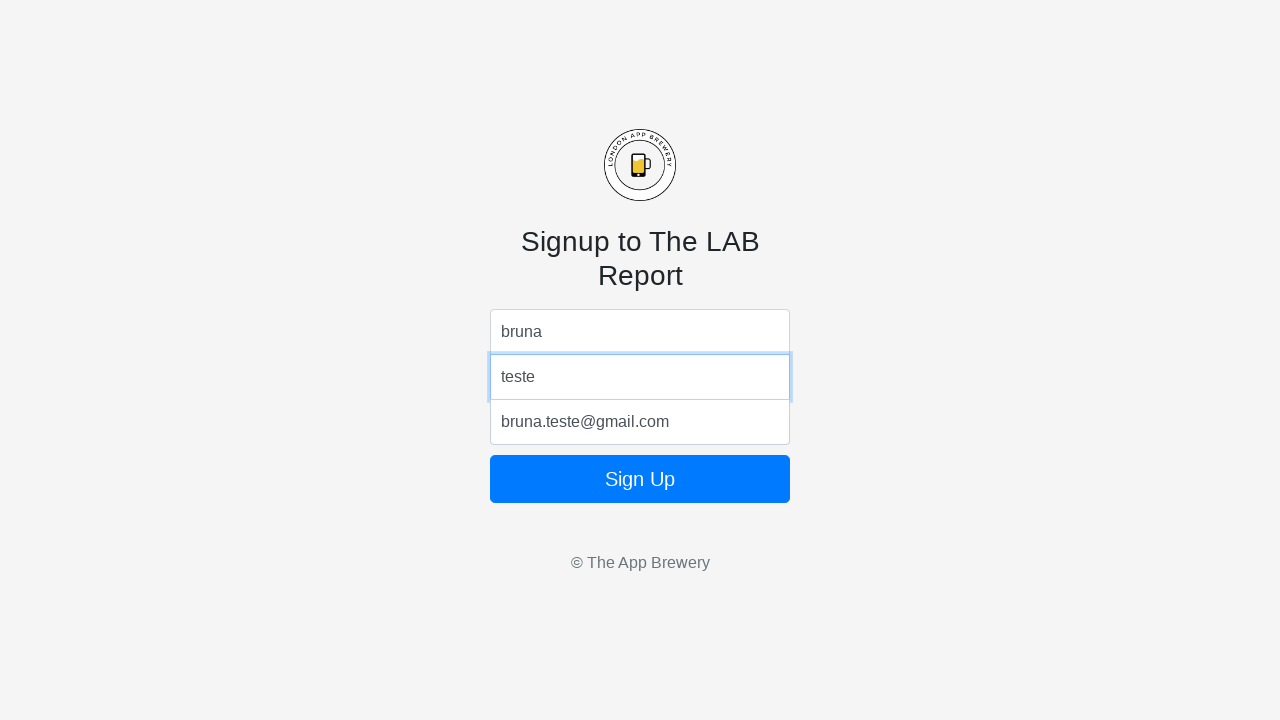

Submitted form by pressing Enter on email field on input[name='email']
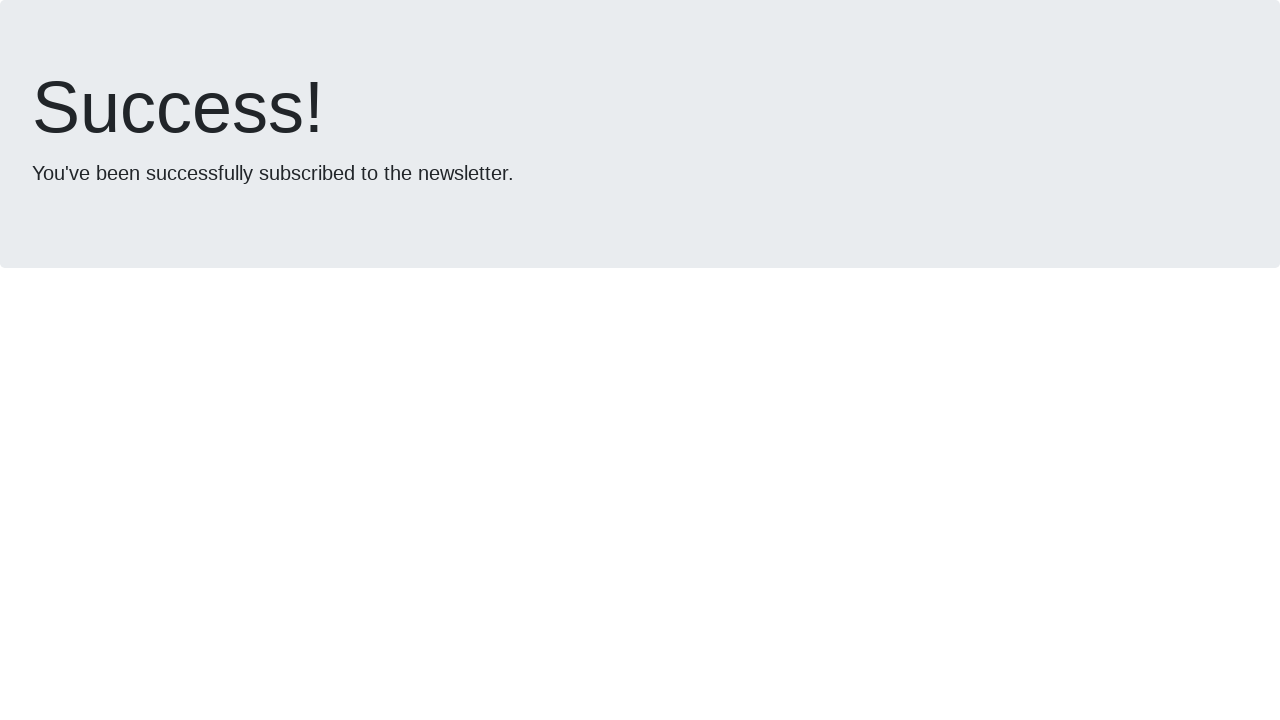

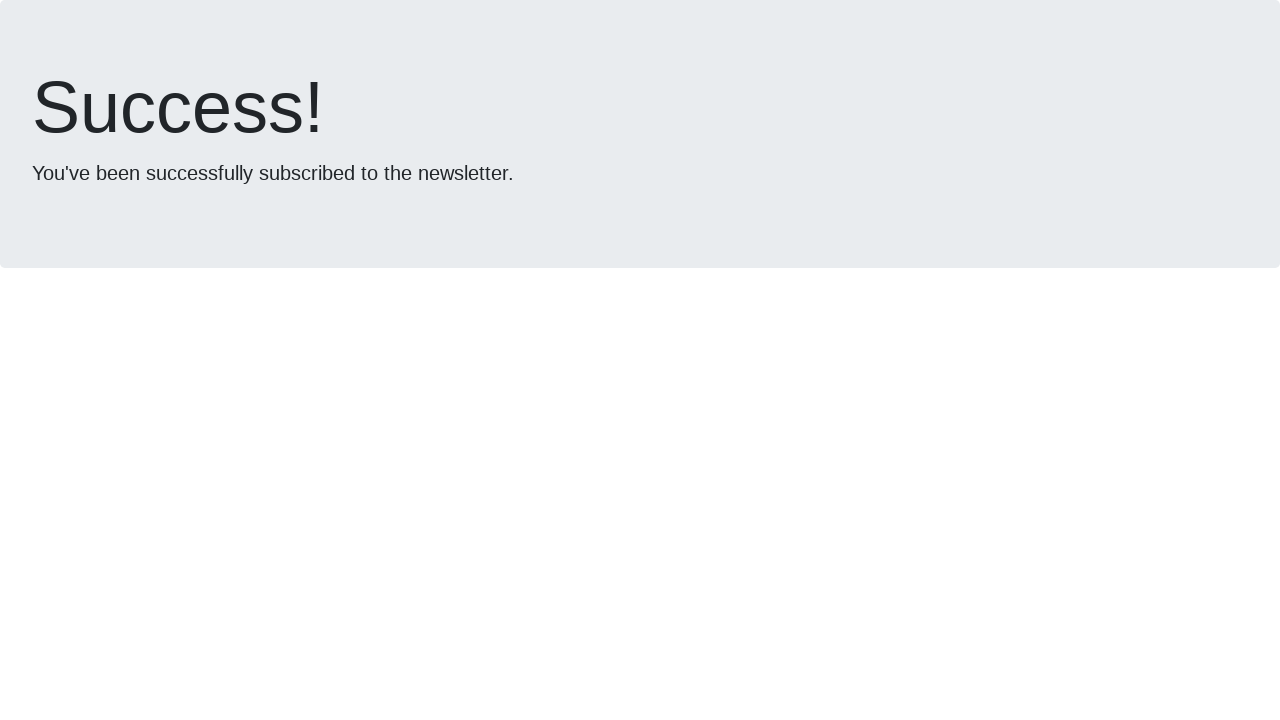